Tests adding todo items to the list by filling the input and pressing Enter, verifying items appear correctly

Starting URL: https://demo.playwright.dev/todomvc

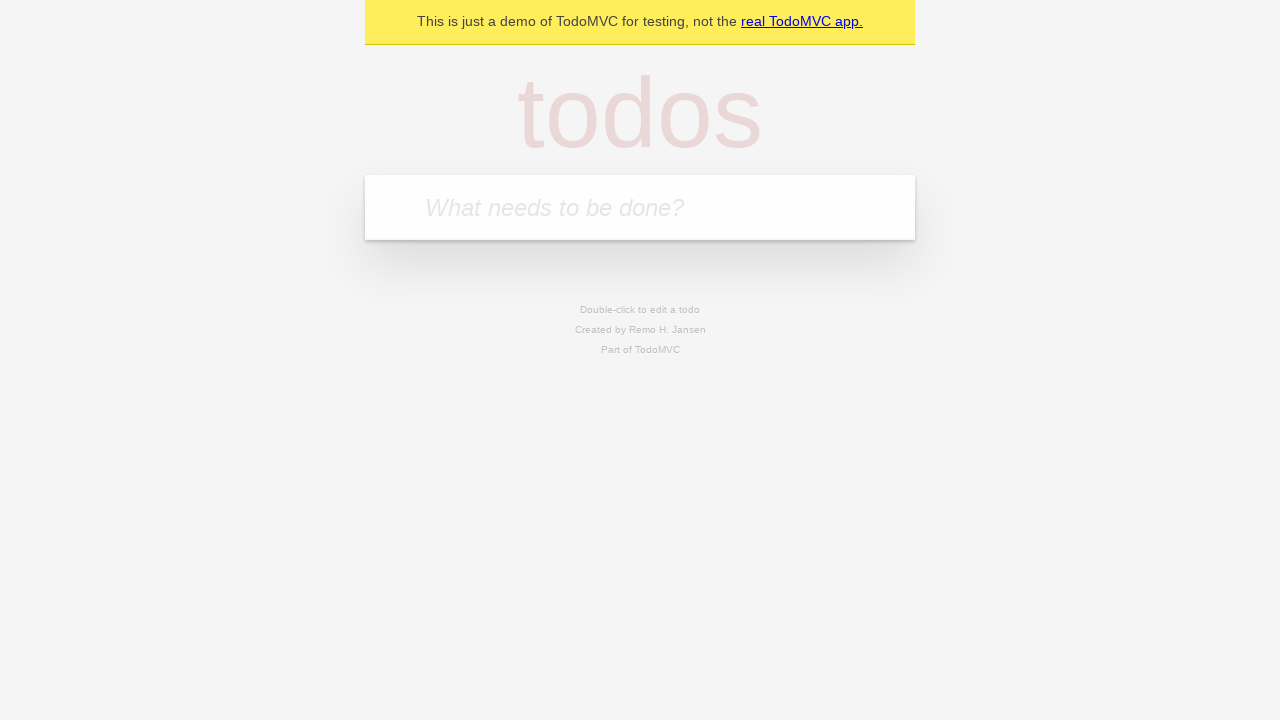

Located the todo input field
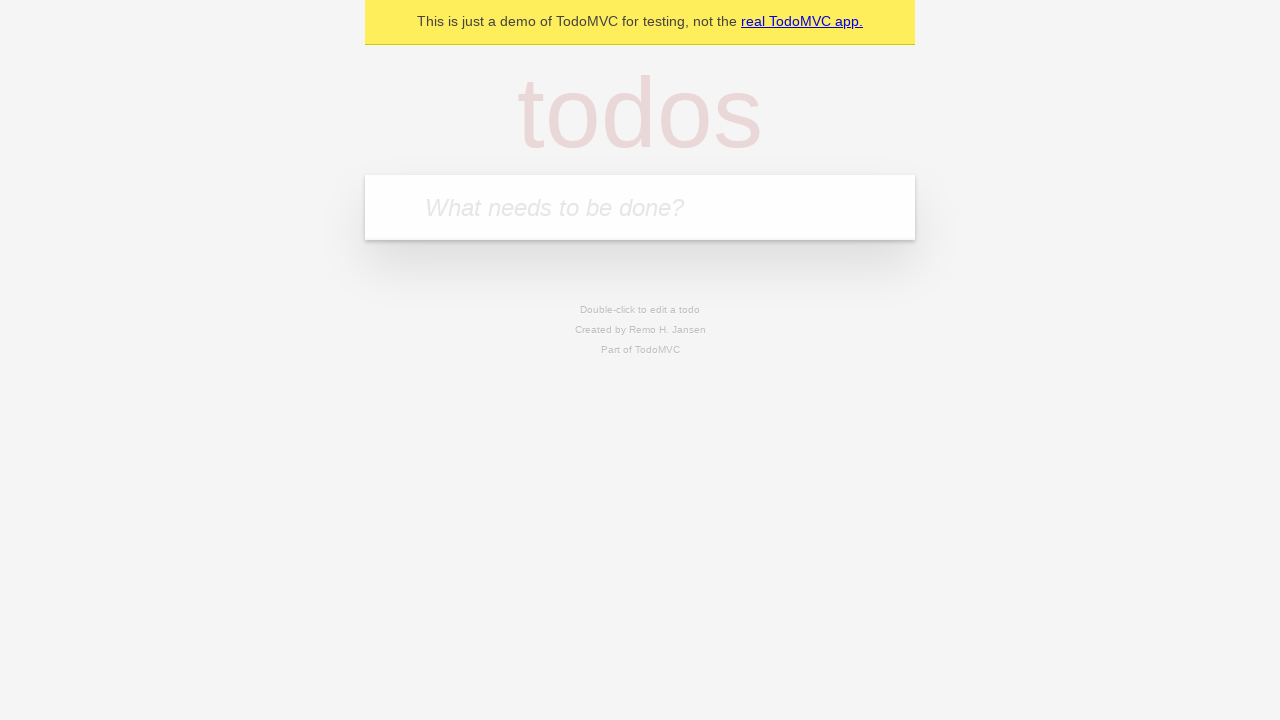

Filled input field with 'buy some cheese' on internal:attr=[placeholder="What needs to be done?"i]
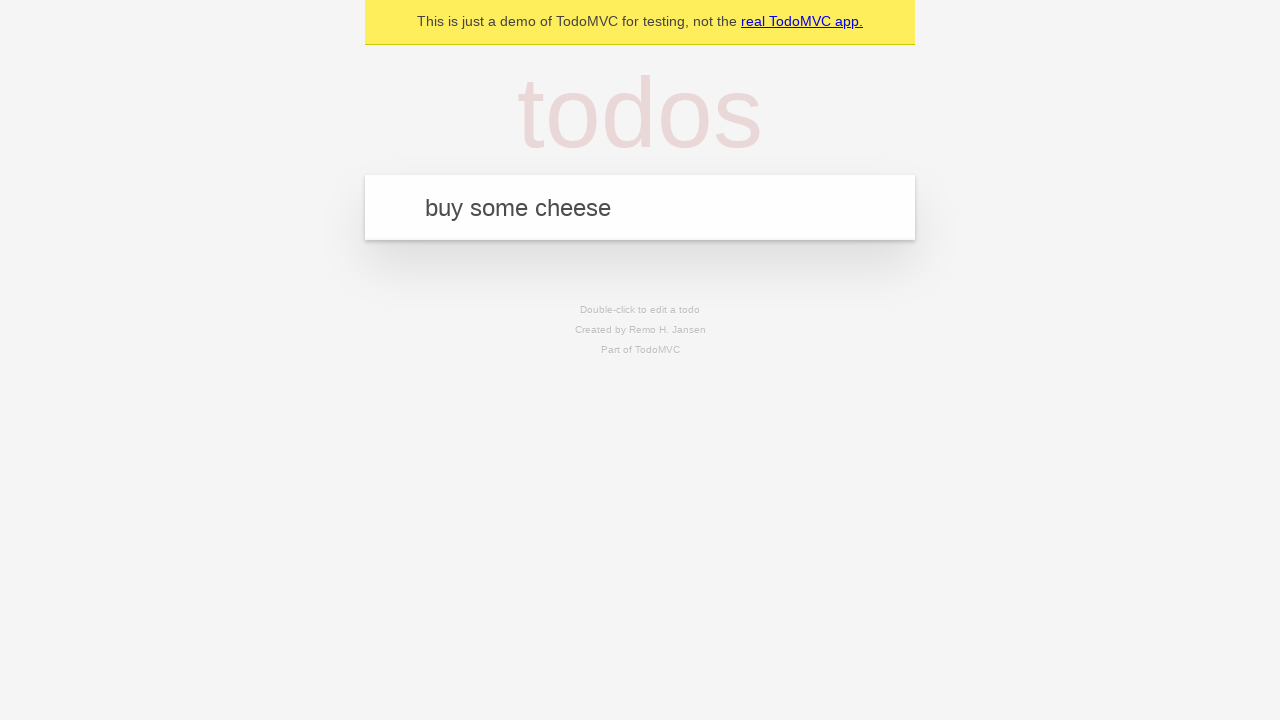

Pressed Enter to add first todo item on internal:attr=[placeholder="What needs to be done?"i]
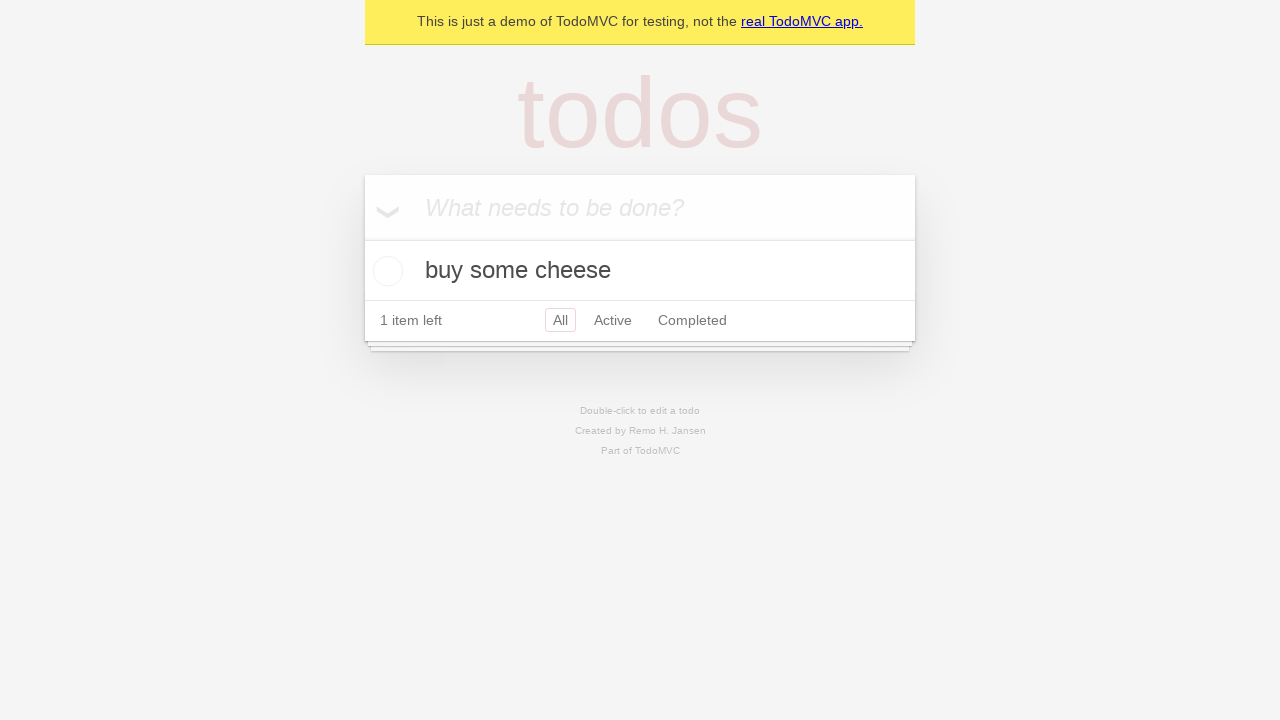

First todo item appeared in the list
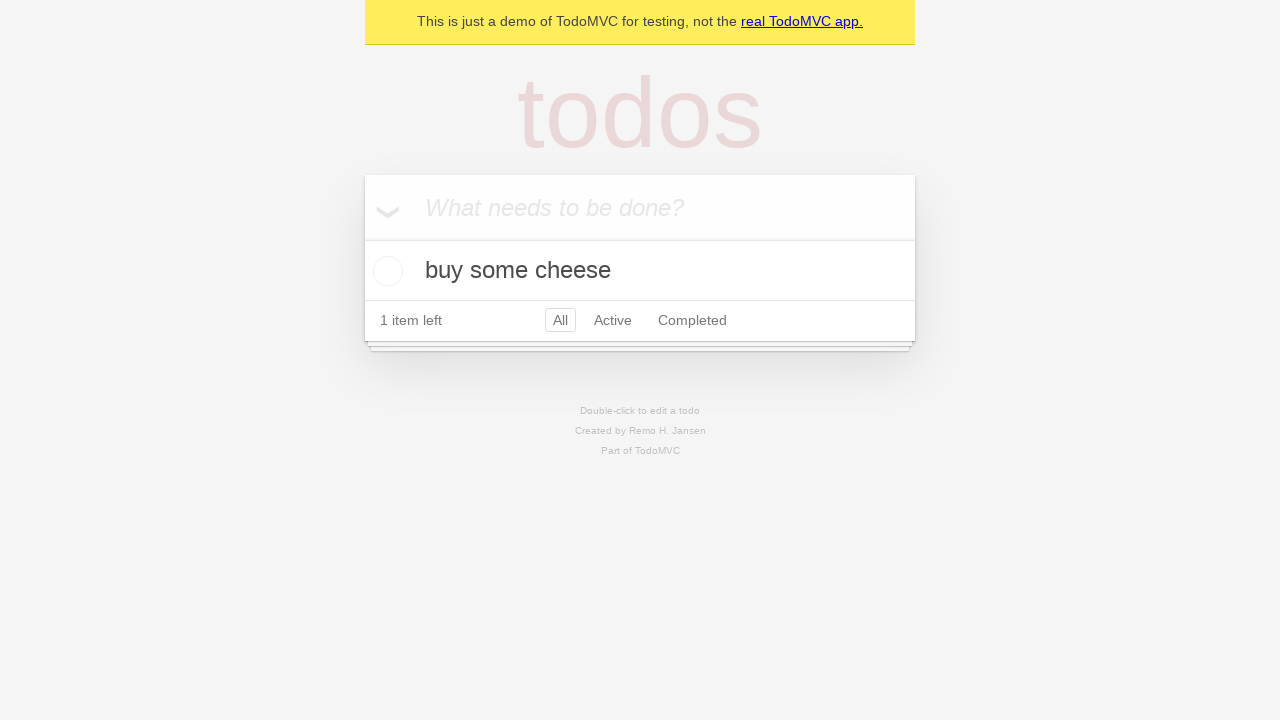

Filled input field with 'feed the cat' on internal:attr=[placeholder="What needs to be done?"i]
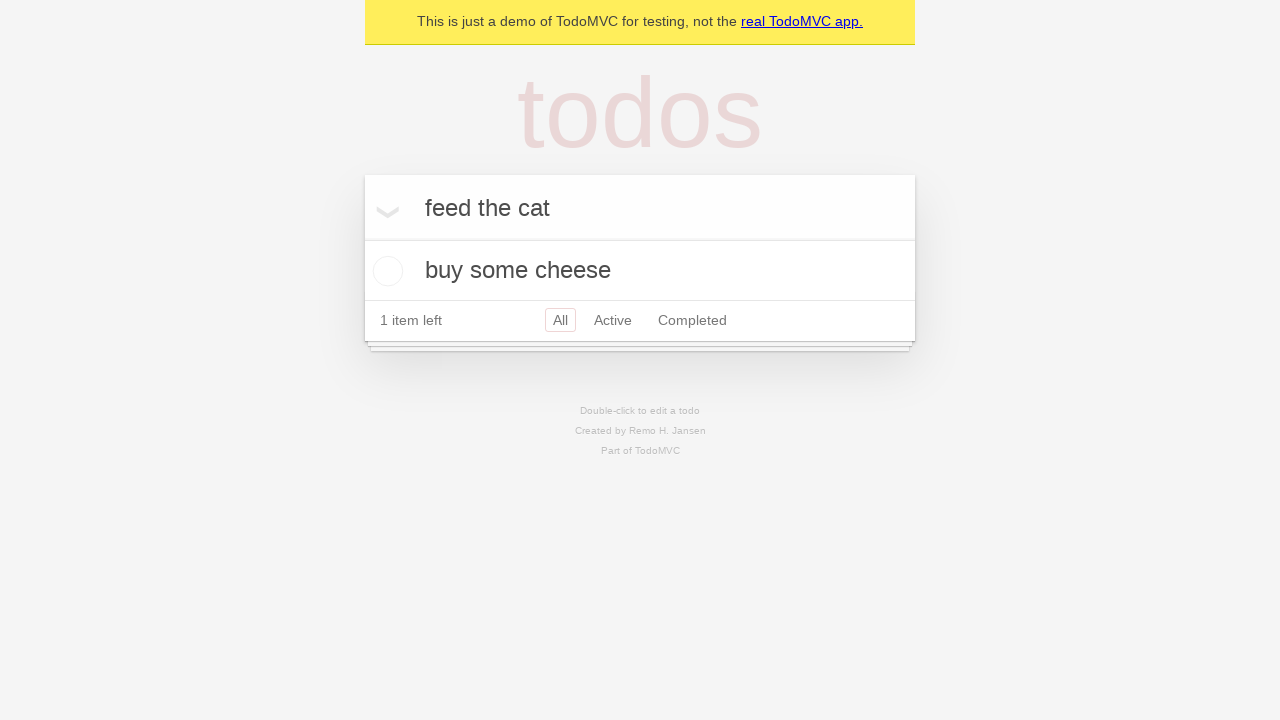

Pressed Enter to add second todo item on internal:attr=[placeholder="What needs to be done?"i]
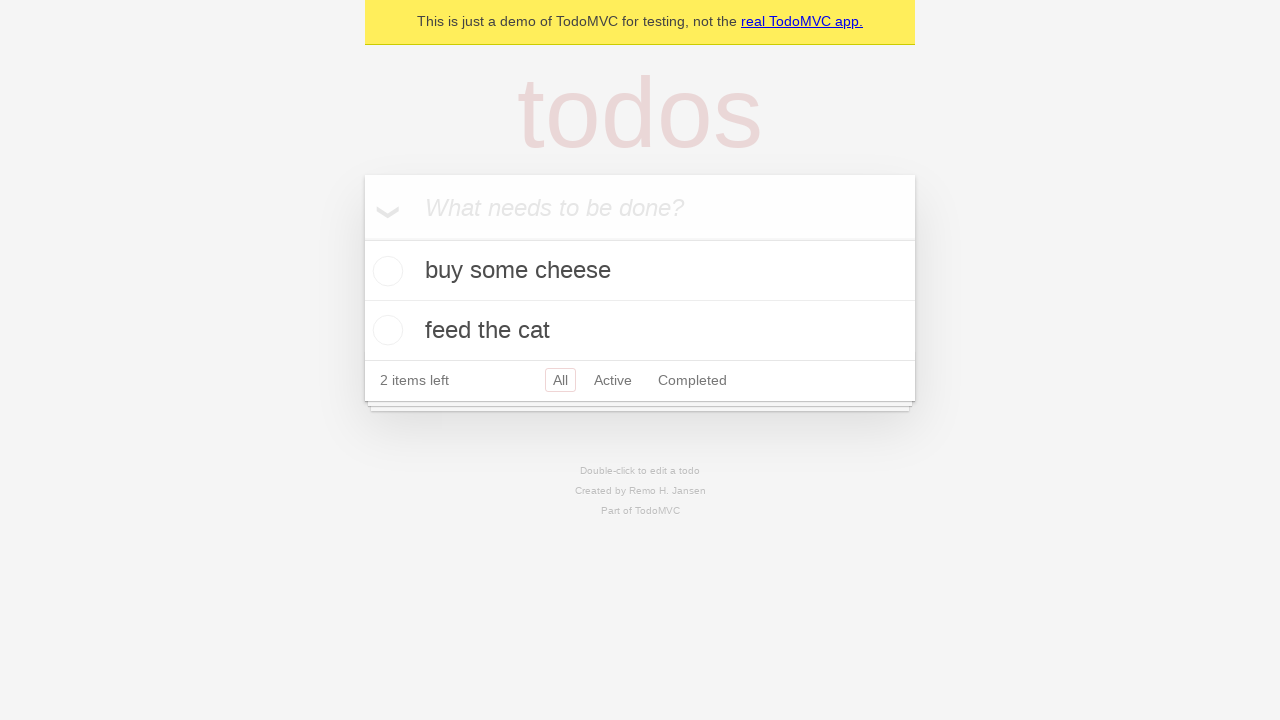

Second todo item appeared in the list
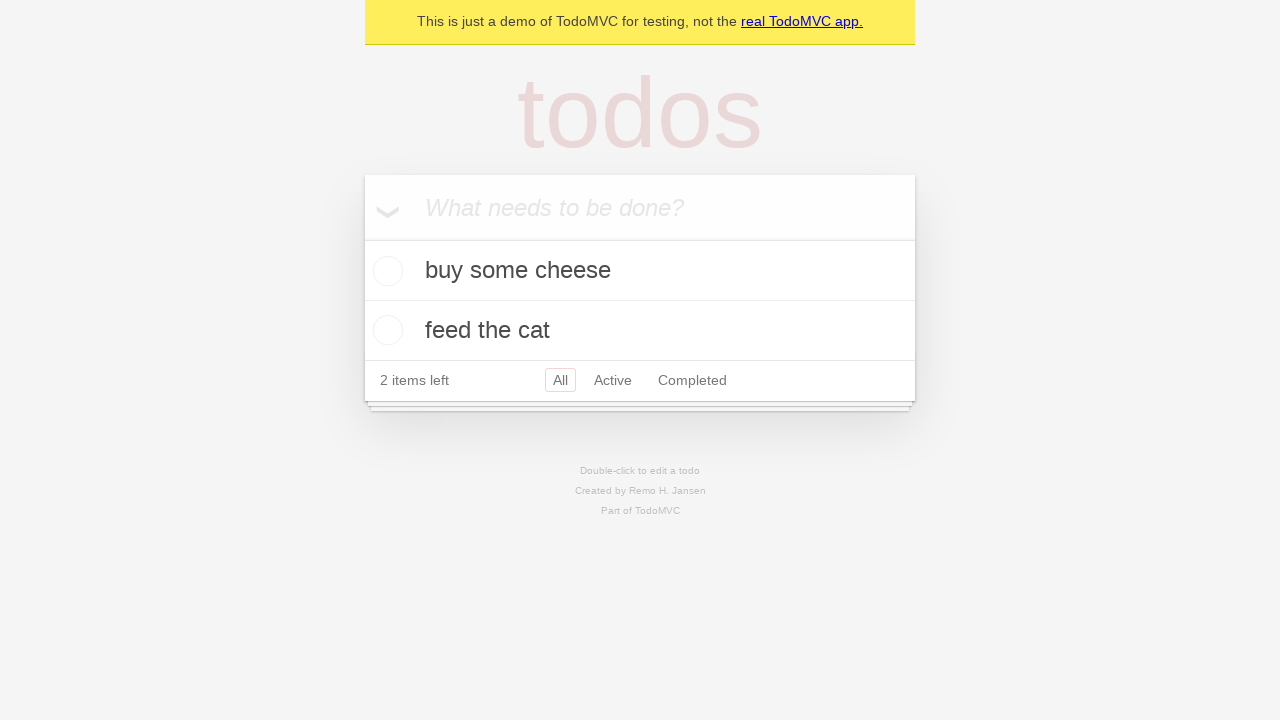

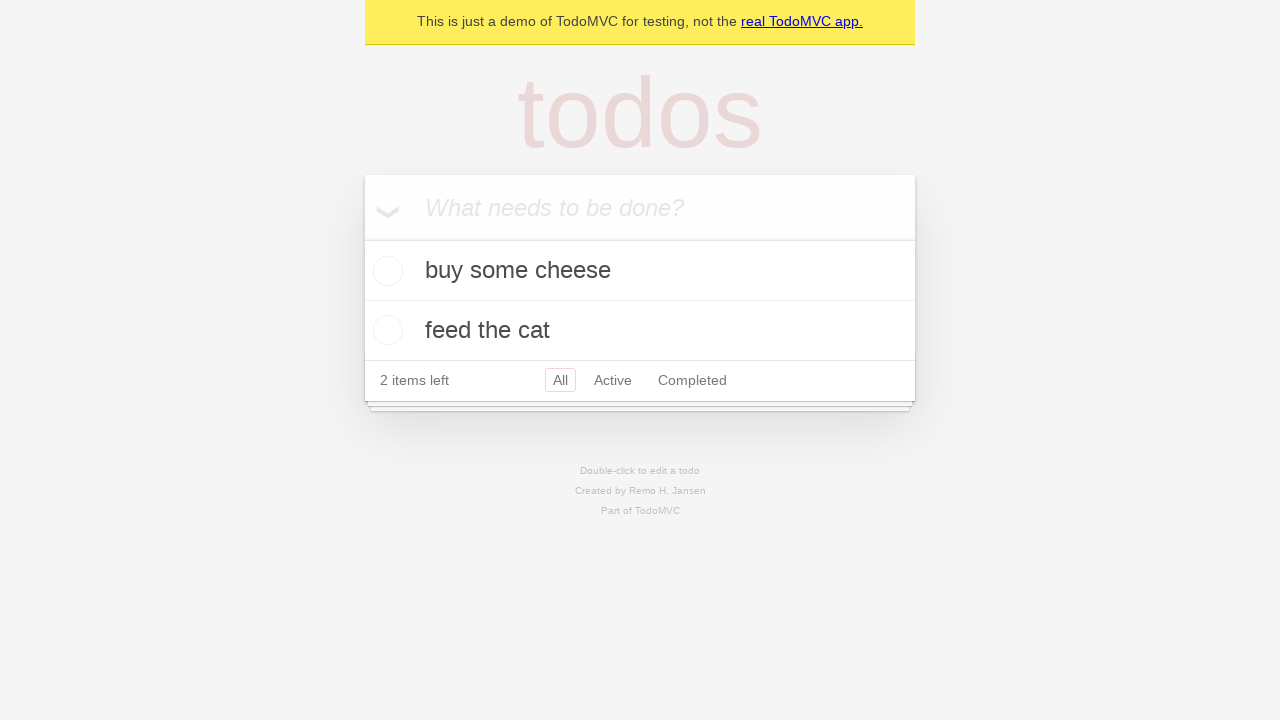